Tests search functionality on LGC Standards website by opening search, entering a catalog number, and filtering by SDS

Starting URL: https://www.lgcstandards.com/US/en/

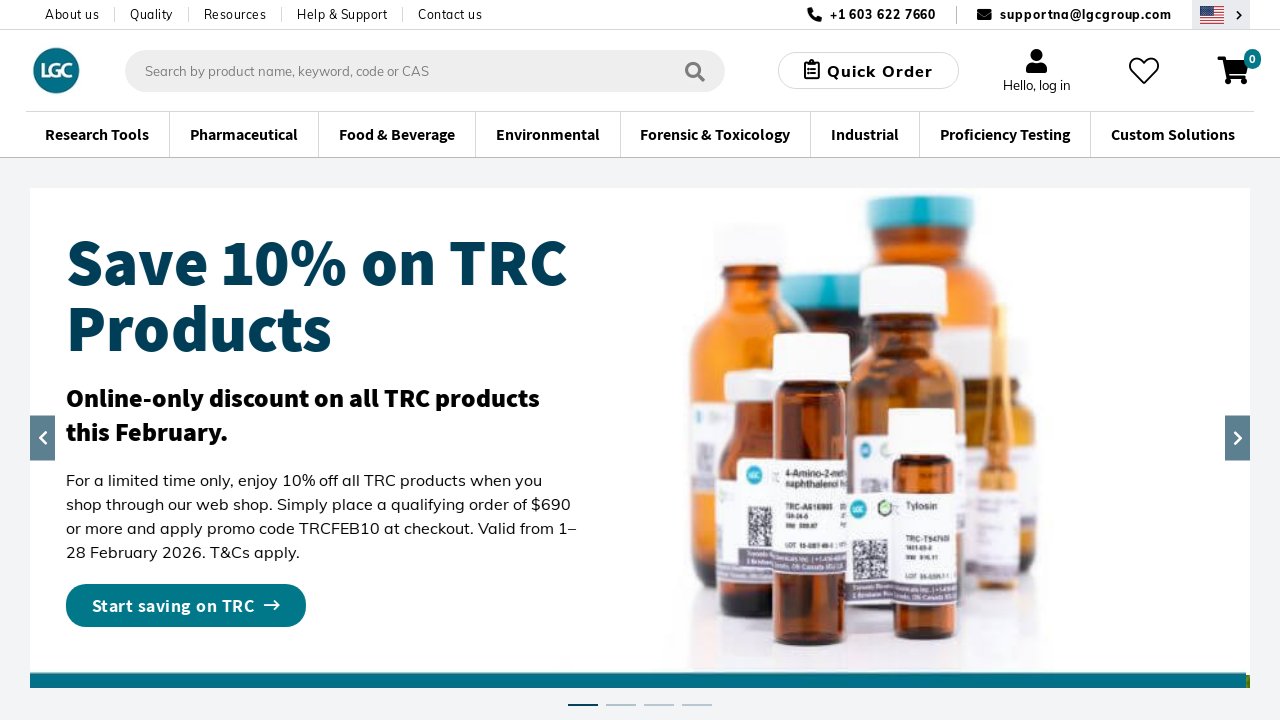

Clicked search button to open search interface at (425, 70) on .aa-DetachedSearchButton
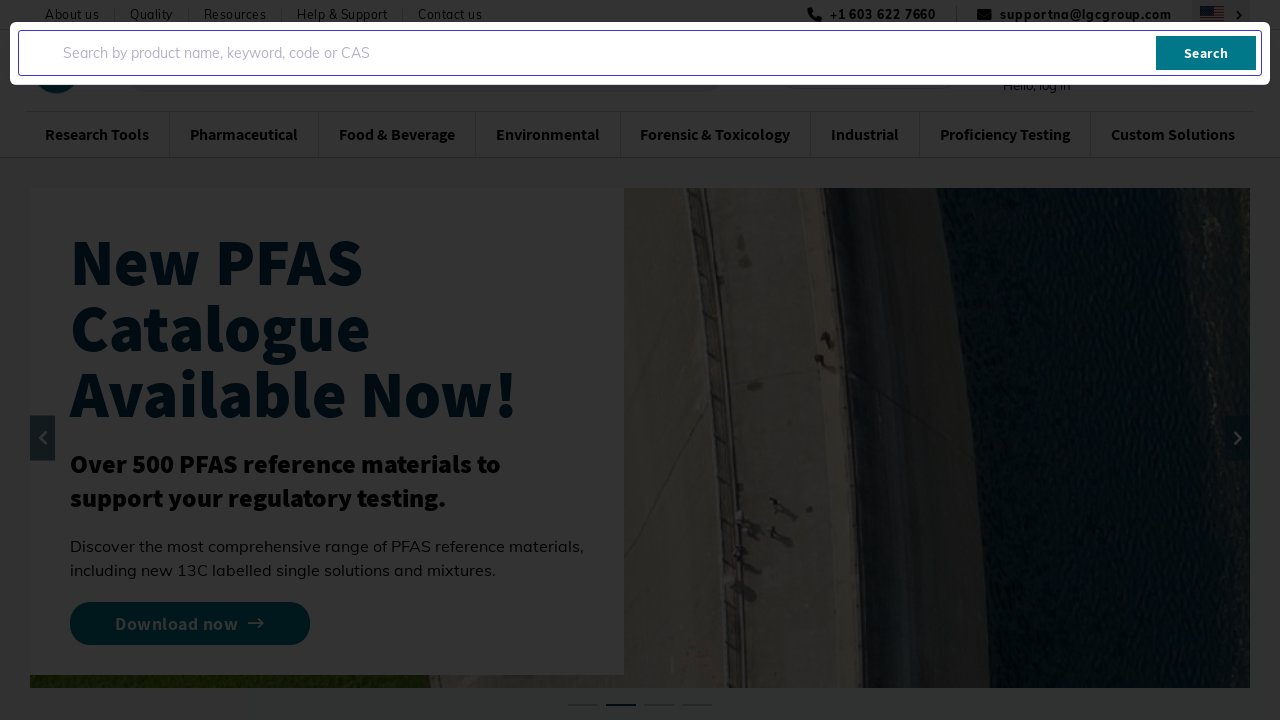

Search input field loaded
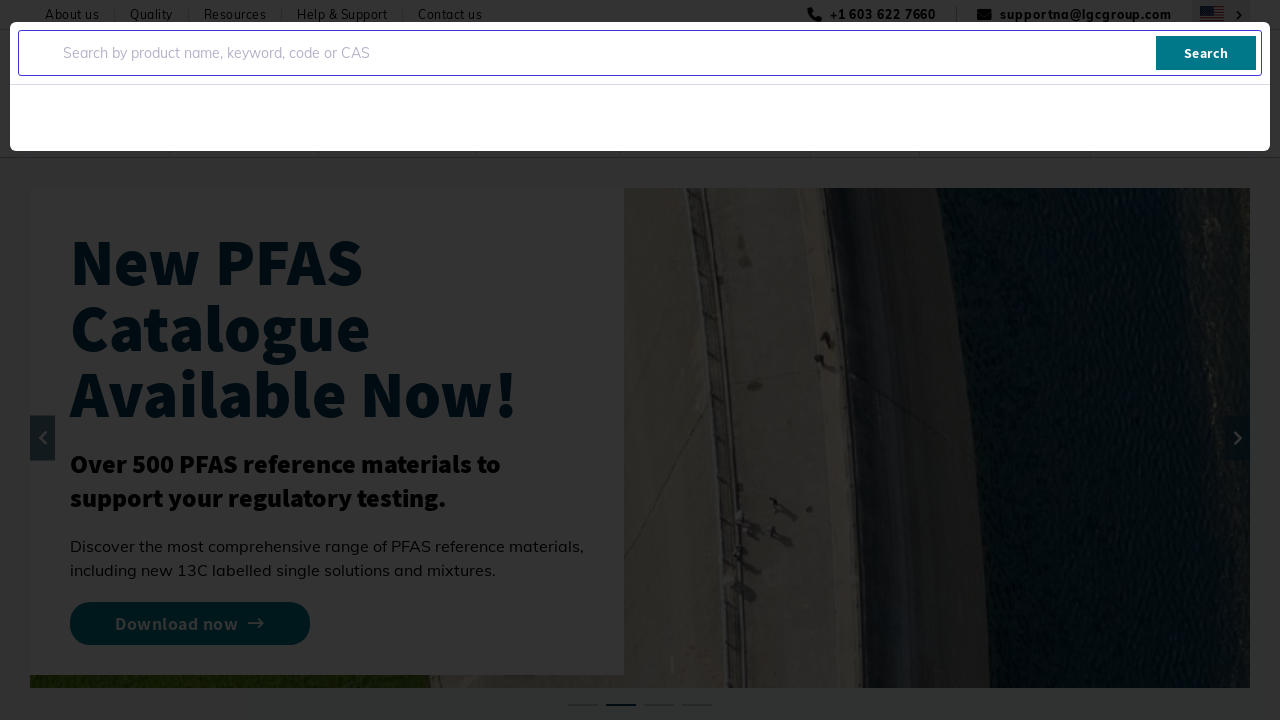

Entered catalog number 'TRC-N424598-5G' in search field on .aa-Input
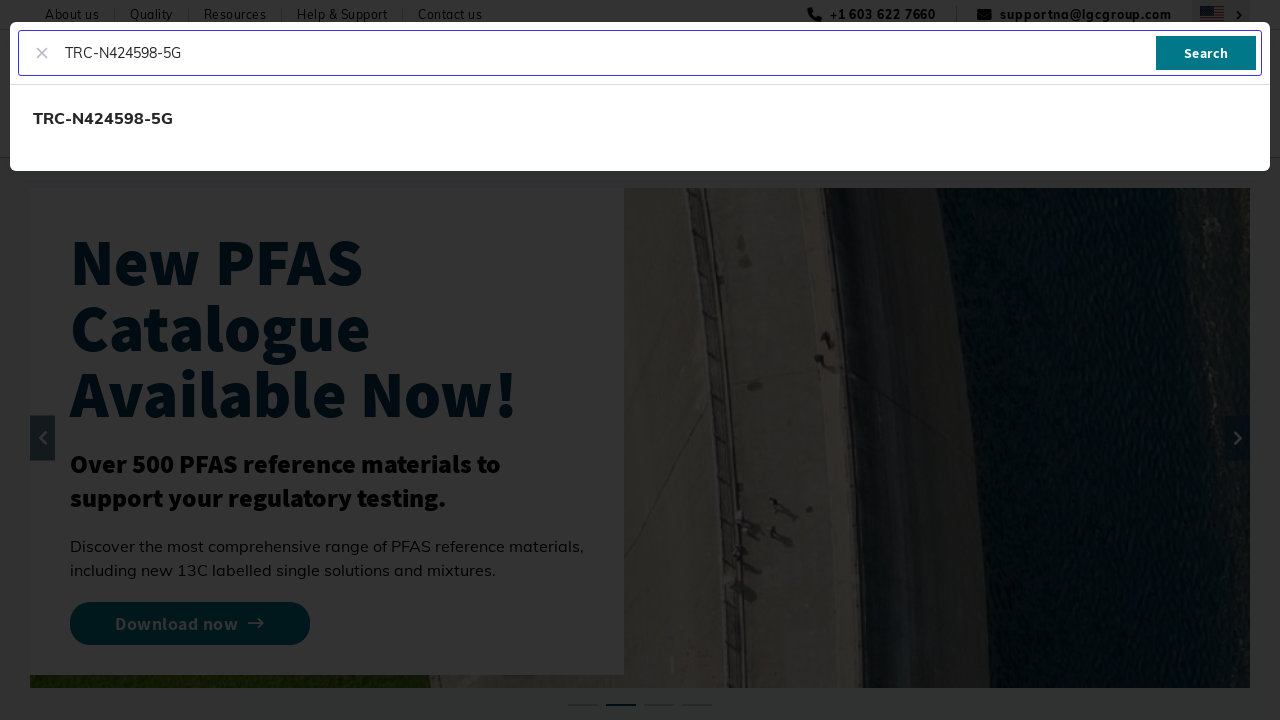

Clicked search submit button at (1206, 53) on .aa-SubmitButton
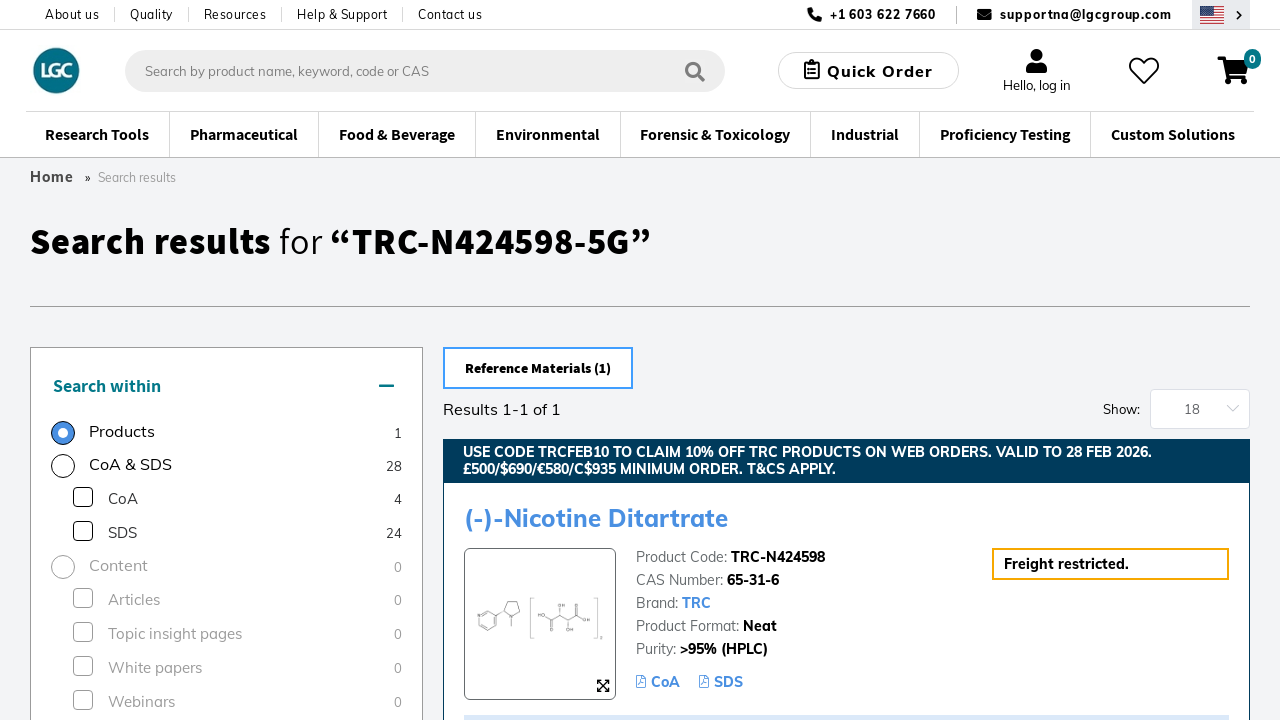

Search results and filter options loaded
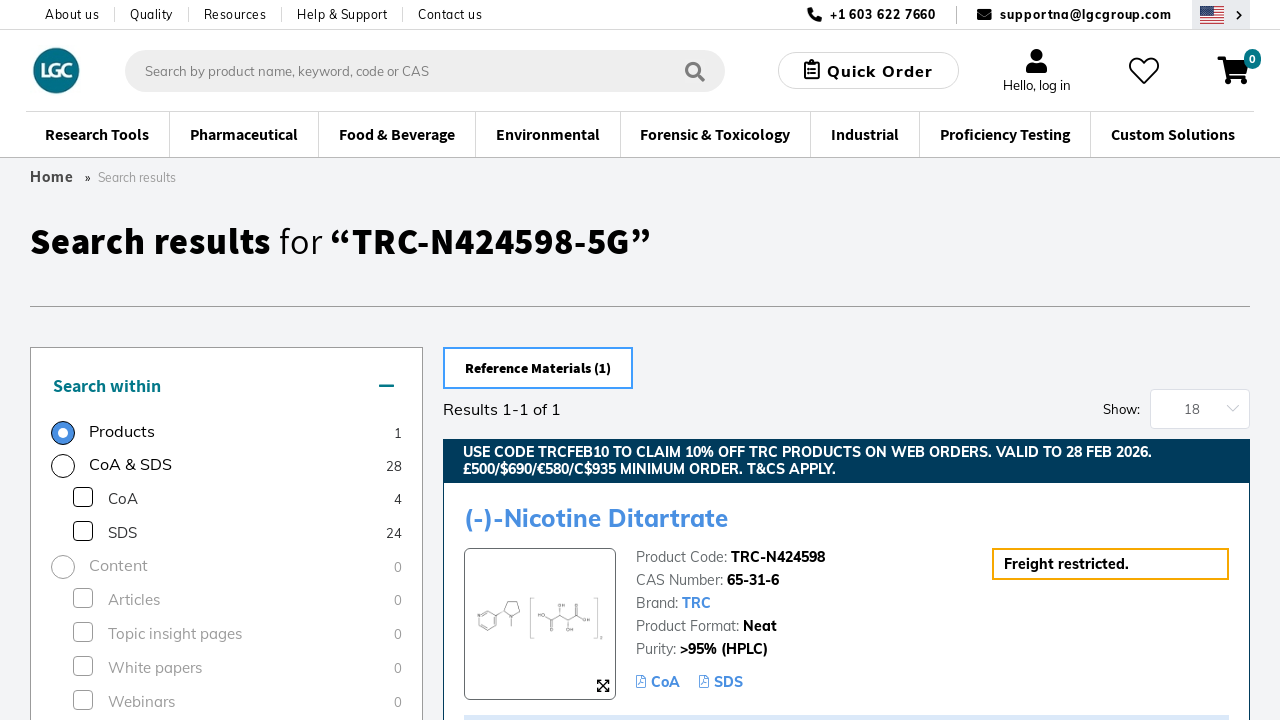

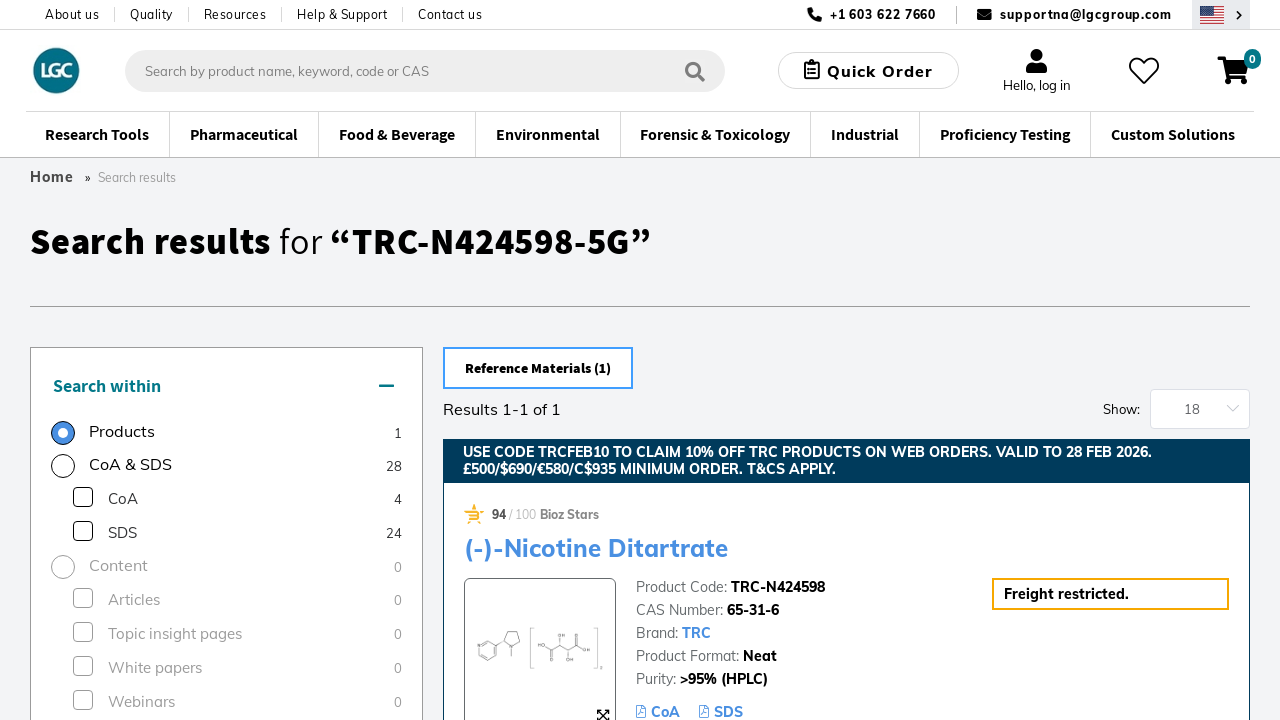